Tests a registration form by filling in first name, last name, and email fields, then submitting and verifying successful registration message

Starting URL: http://suninjuly.github.io/registration1.html

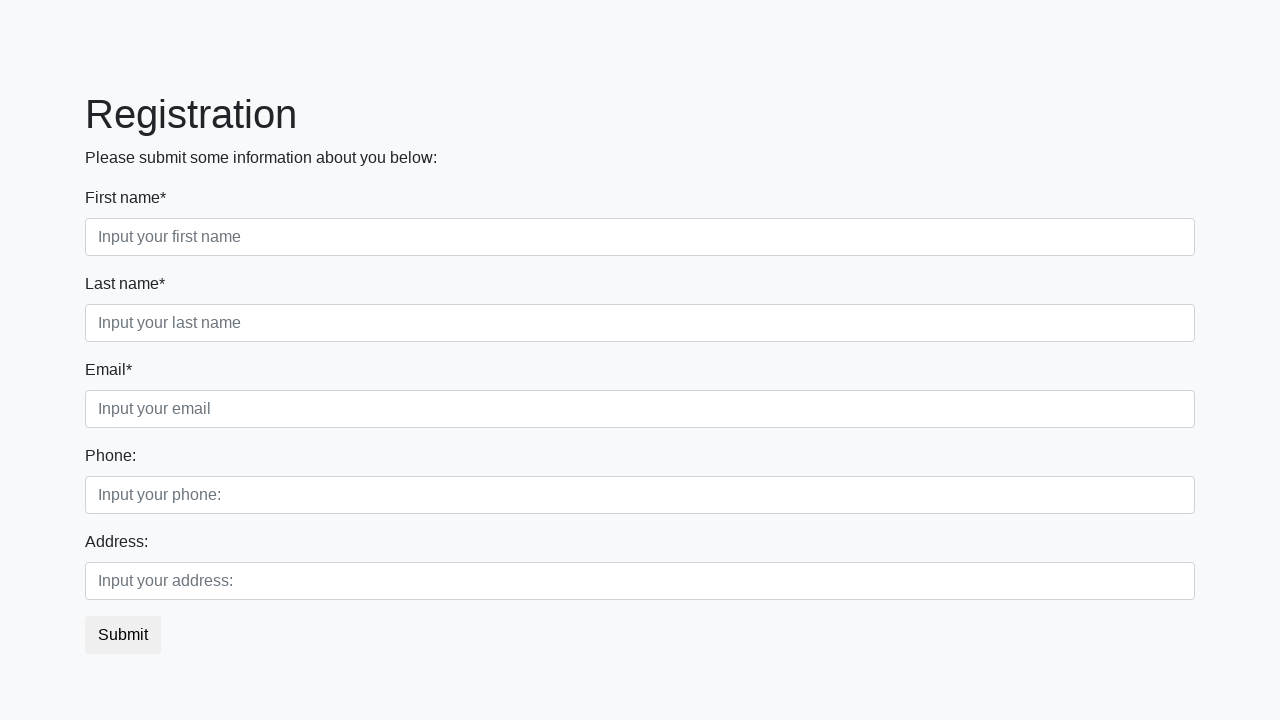

Navigated to registration form page
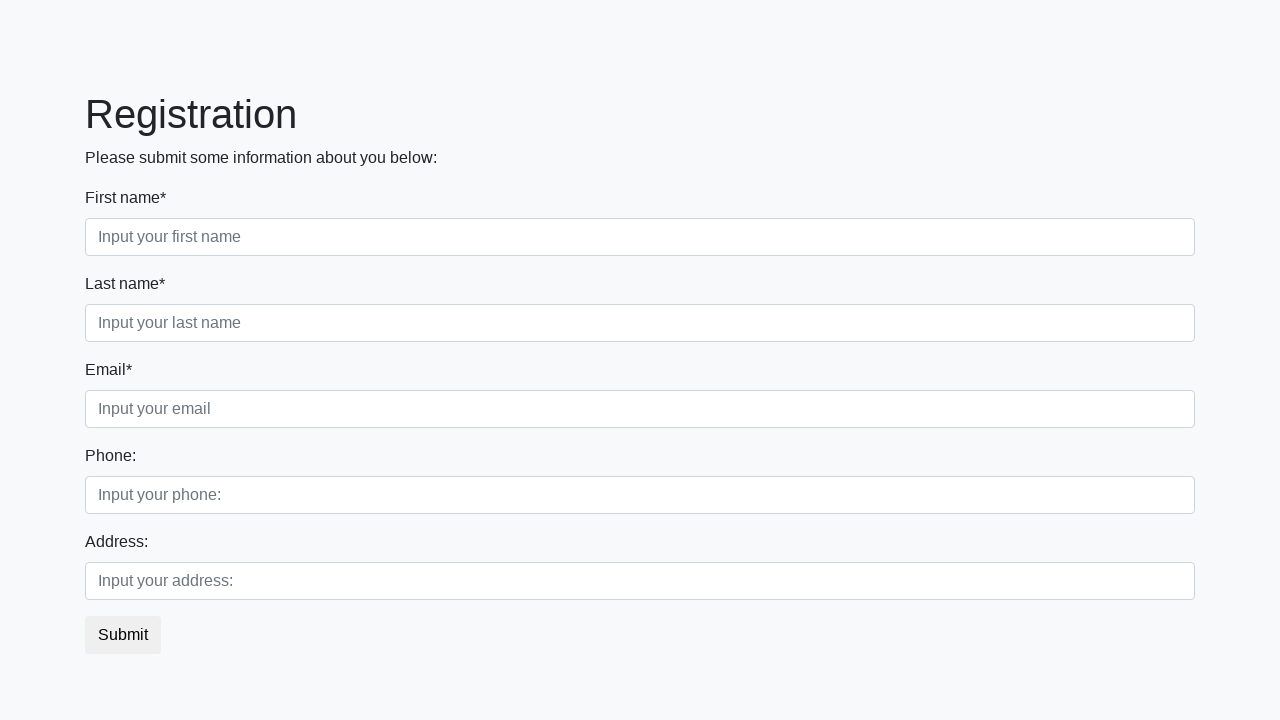

Filled first name field with 'Azatello' on [placeholder='Input your first name']
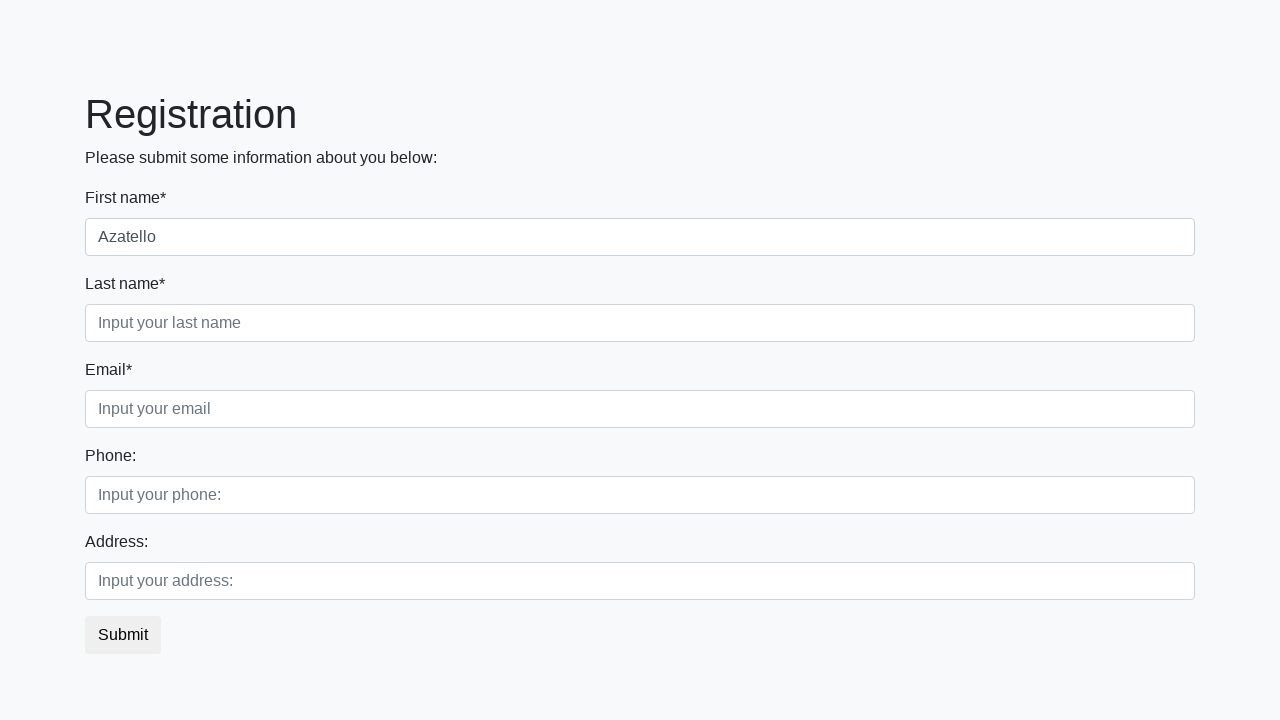

Filled last name field with 'Hamatello' on [placeholder='Input your last name']
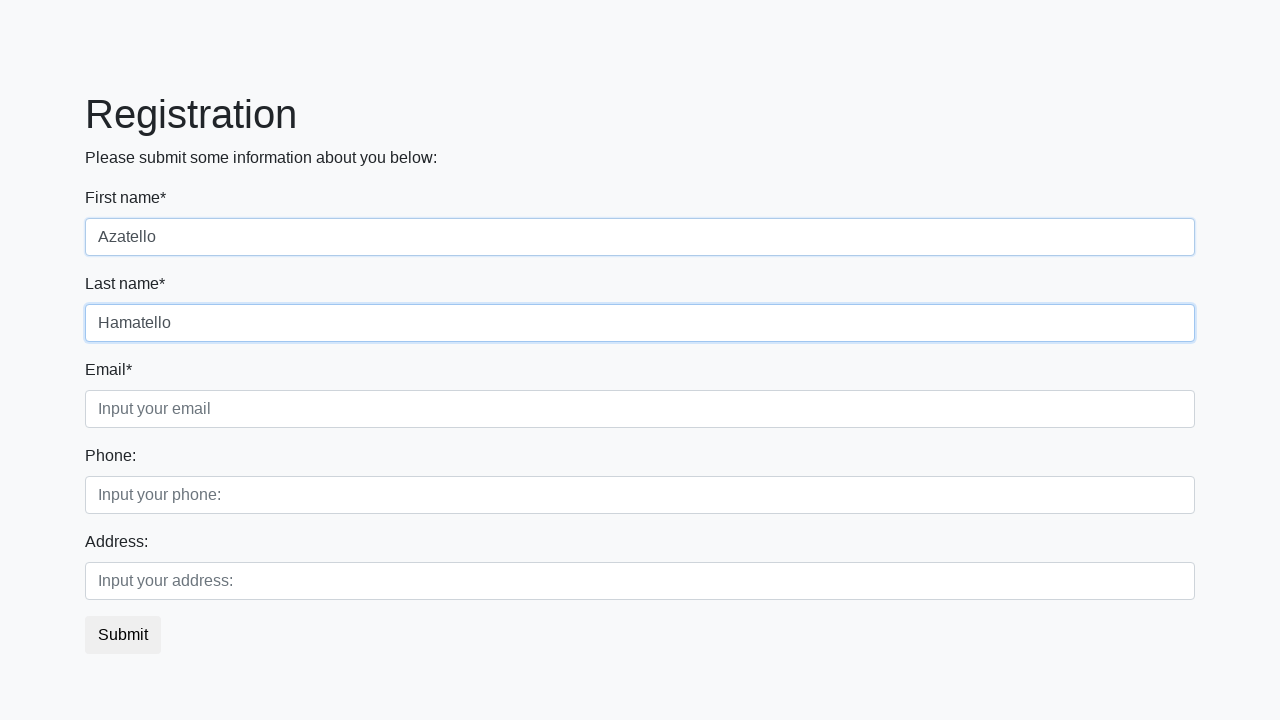

Filled email field with 'azat@mail.ru' on .form-control.third
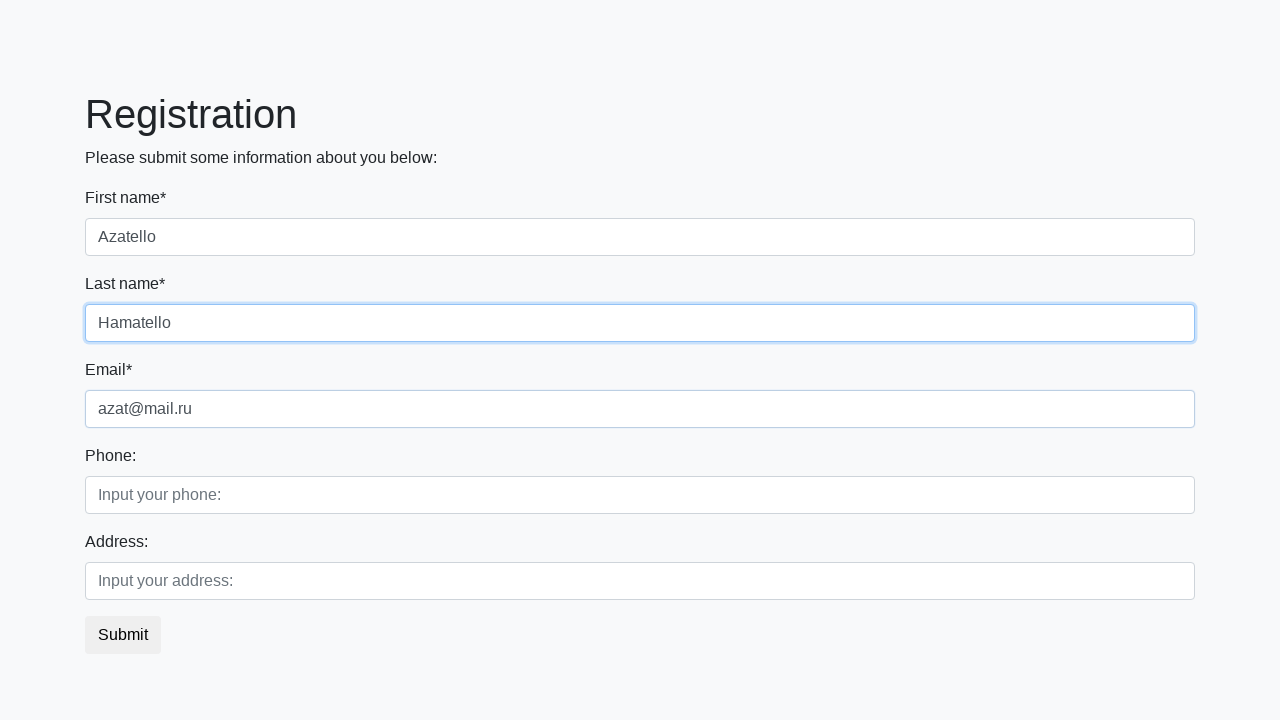

Clicked submit button to register at (123, 635) on button.btn
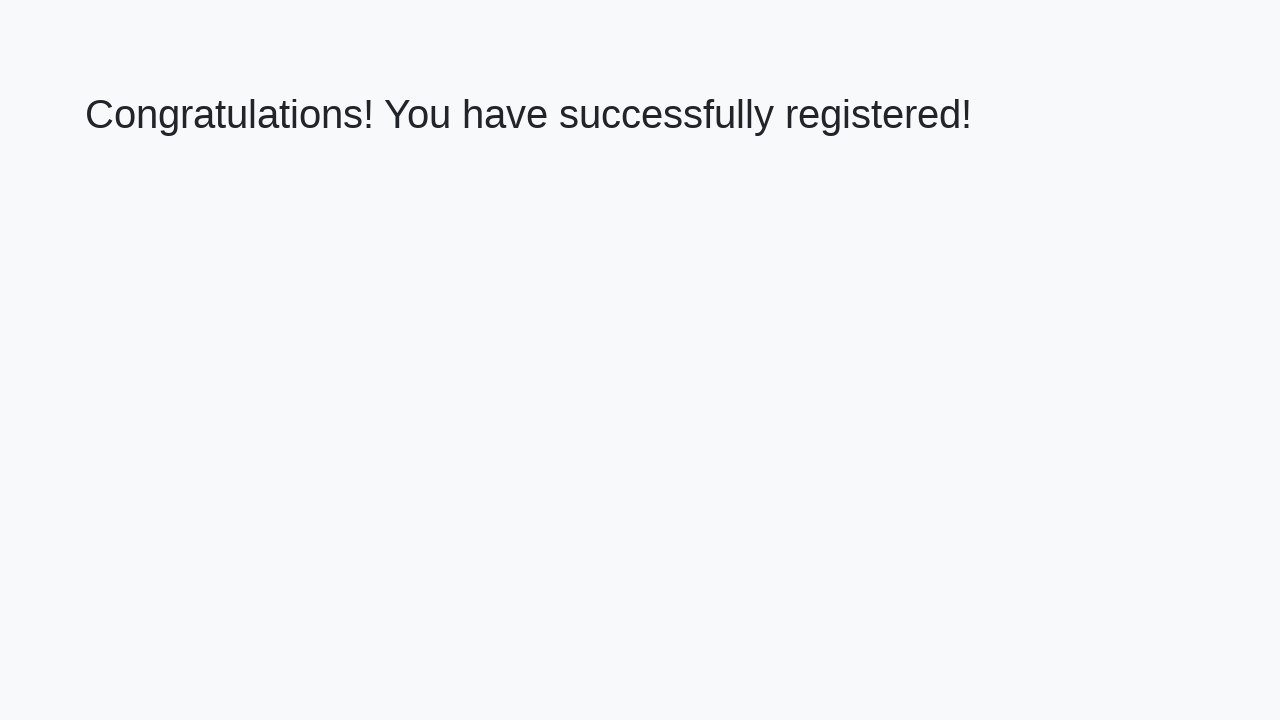

Registration success message appeared
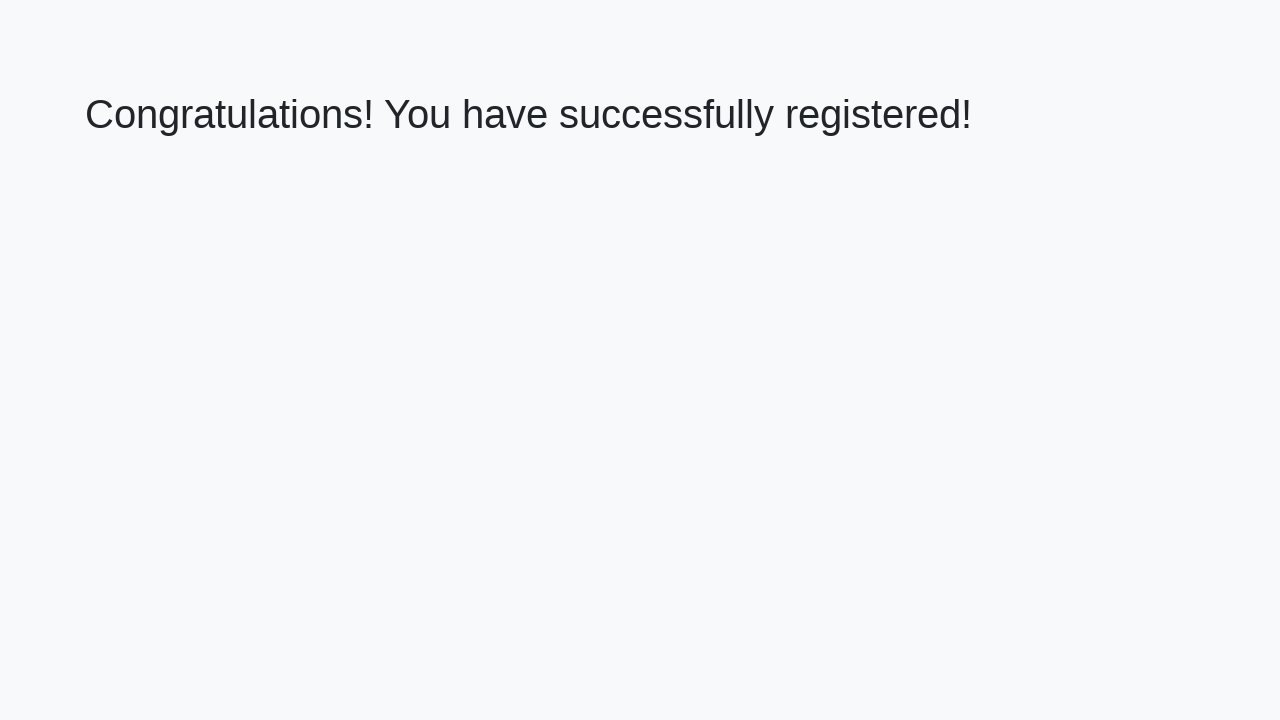

Retrieved success message text: 'Congratulations! You have successfully registered!'
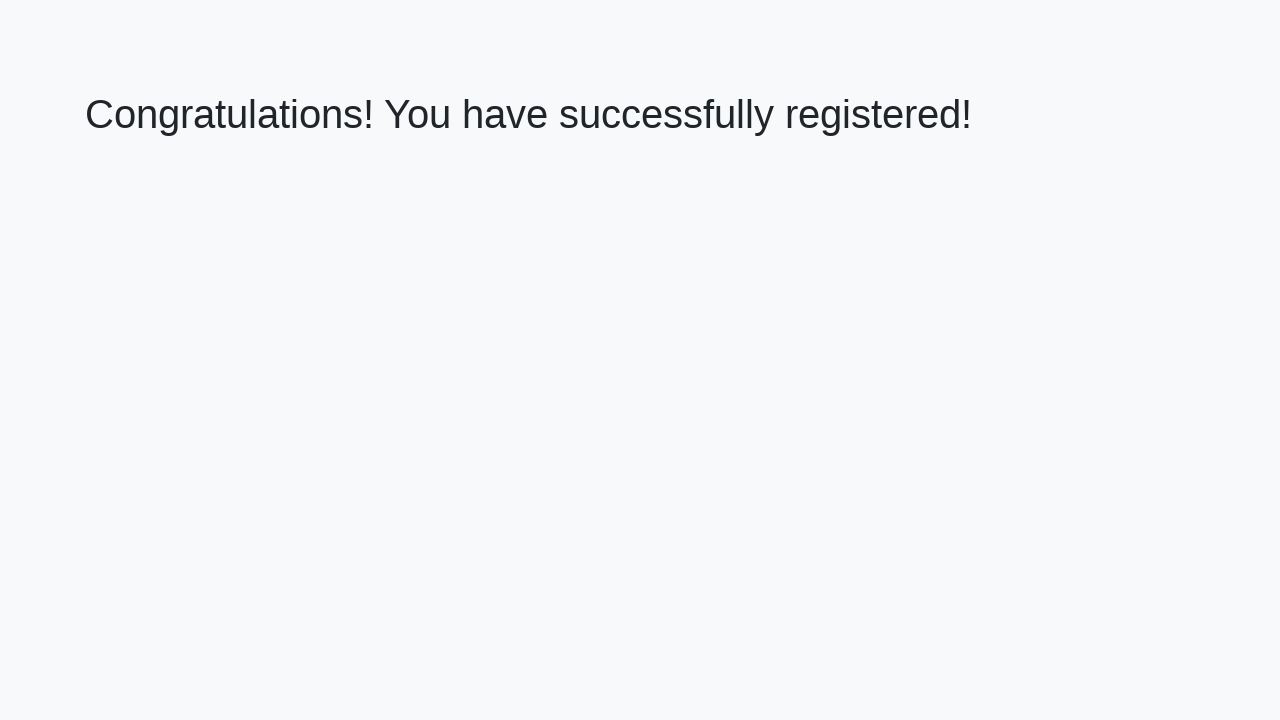

Verified registration success message matches expected text
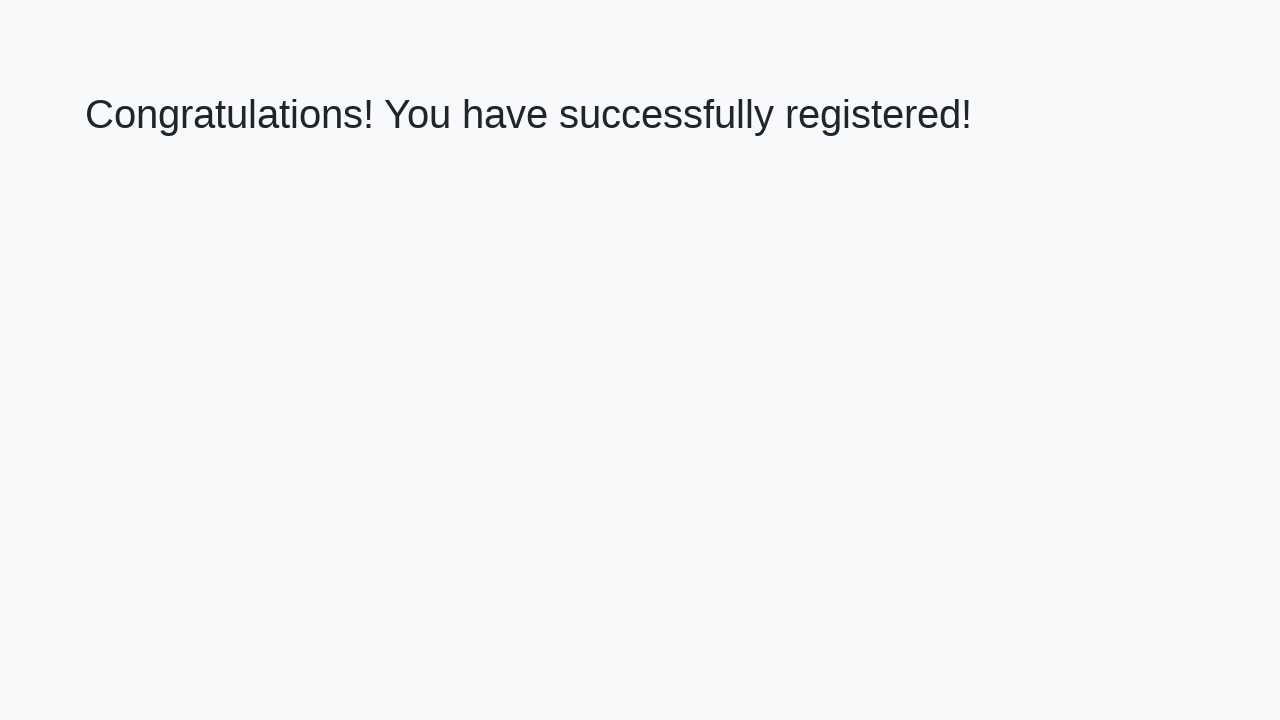

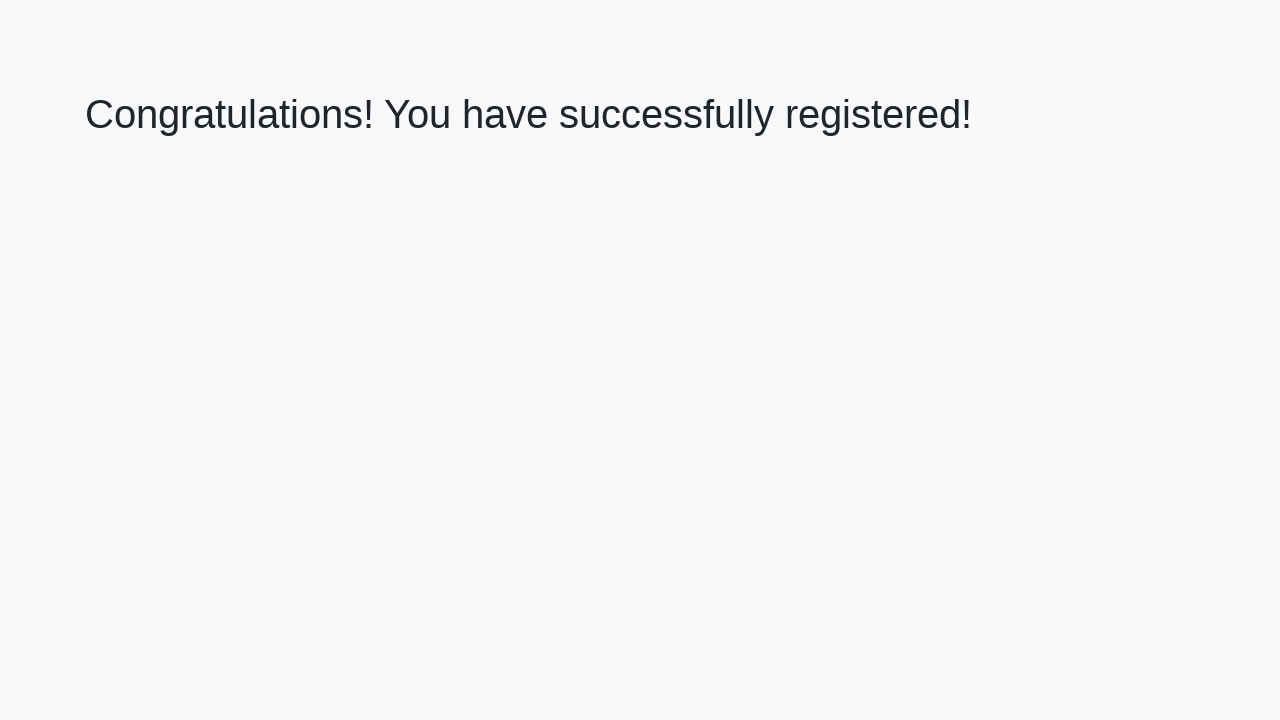